Navigates to the world clock page and verifies the presence of the time zone table with rows and columns

Starting URL: https://www.timeanddate.com/worldclock/

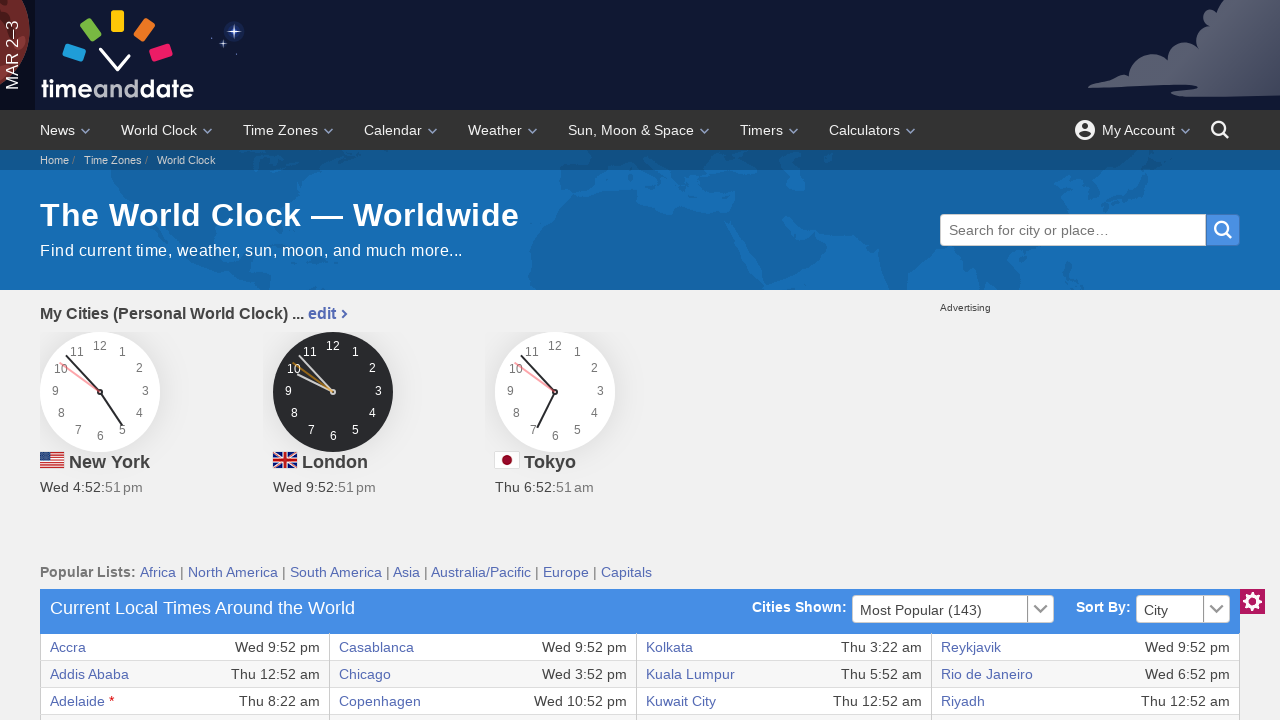

World clock table selector loaded on timeanddate.com/worldclock/
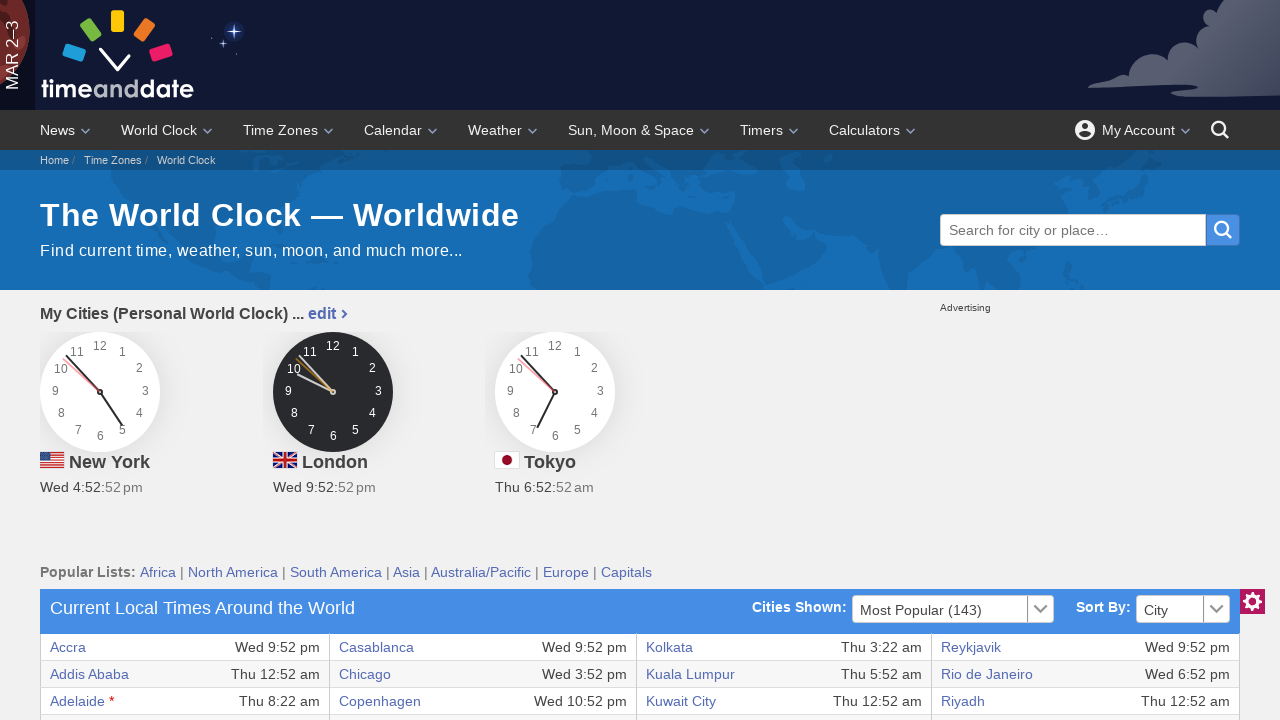

Located table body element with zebra styling
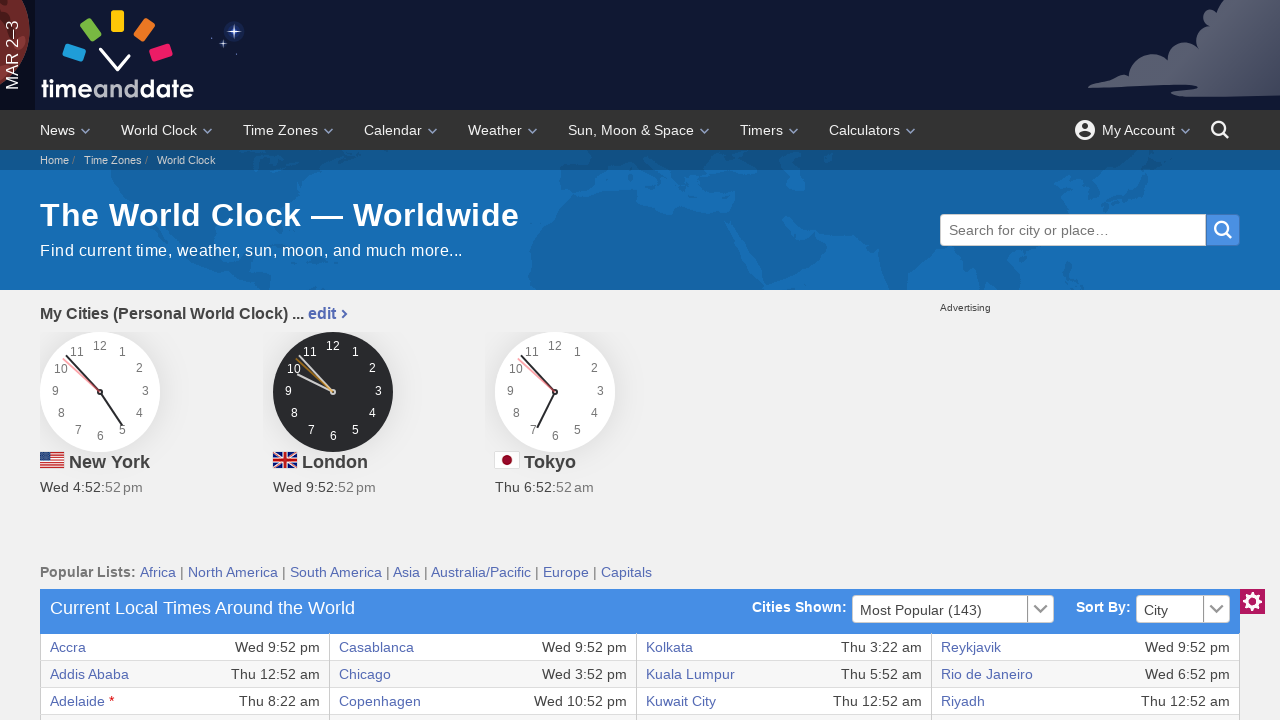

Located all table rows in the timezone table
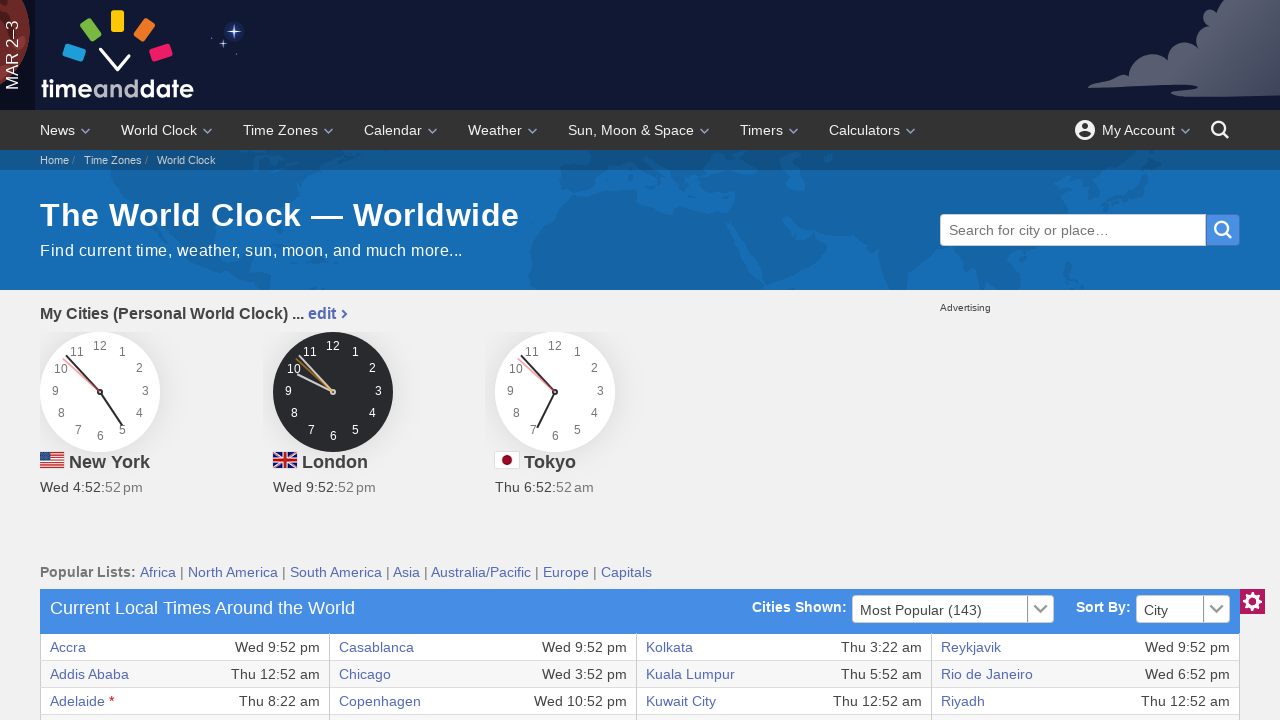

First table row is present and visible
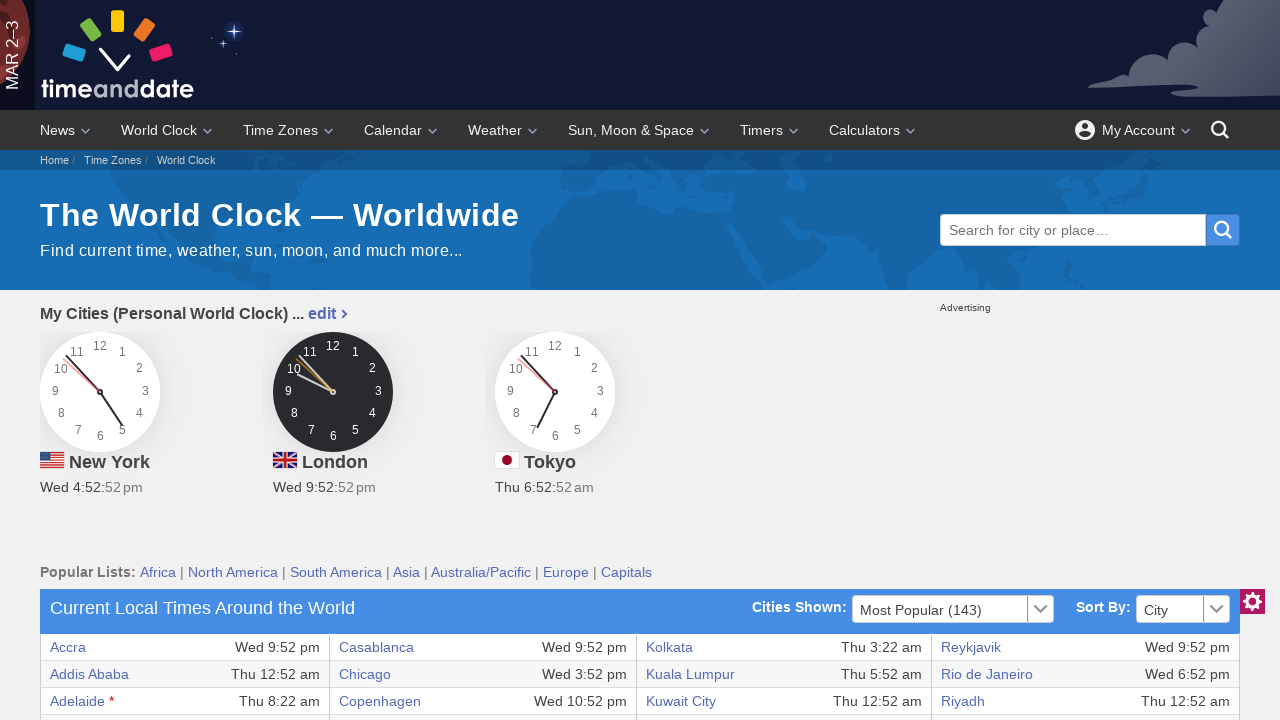

First table row element retrieved
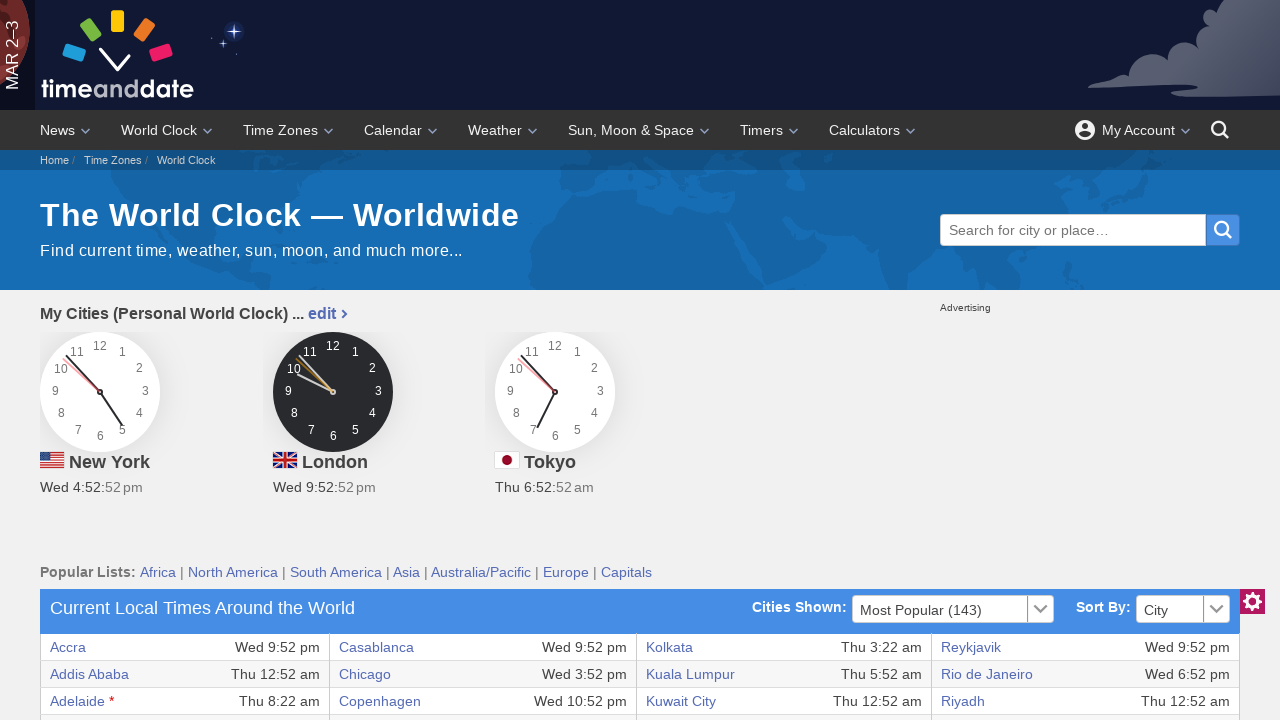

Located all table cells in the first row
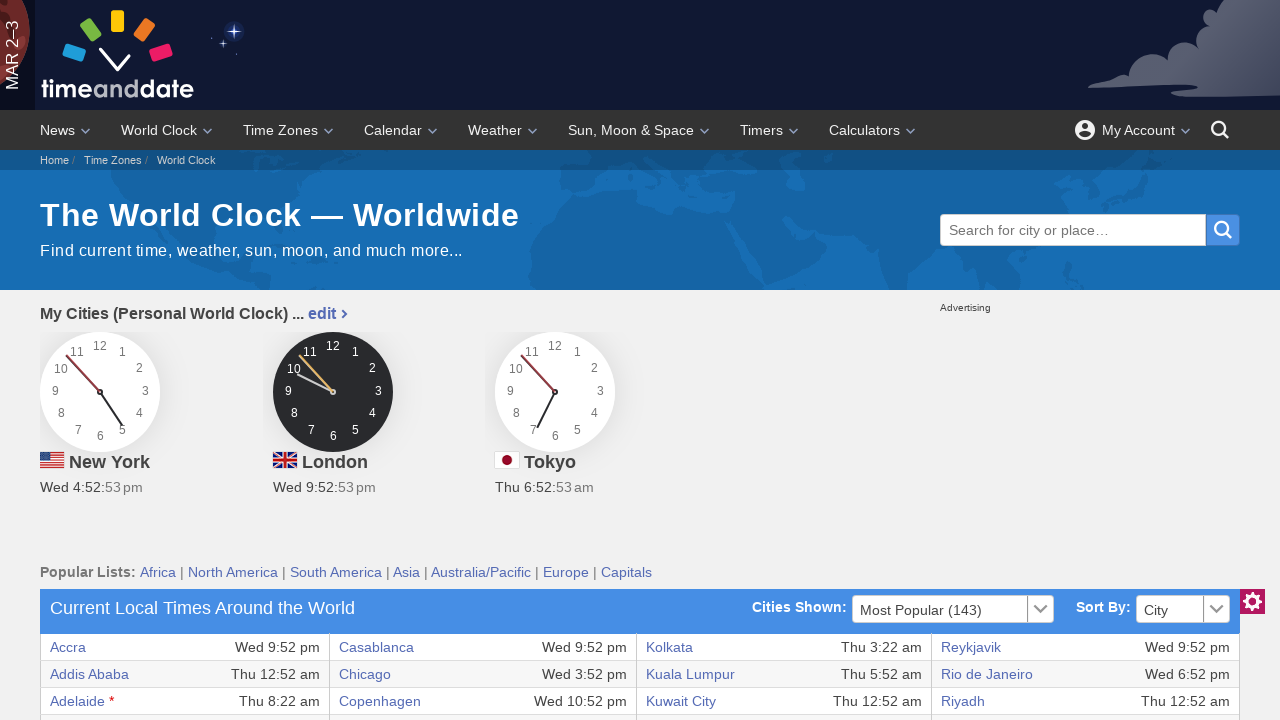

First table cell in first row is present and visible
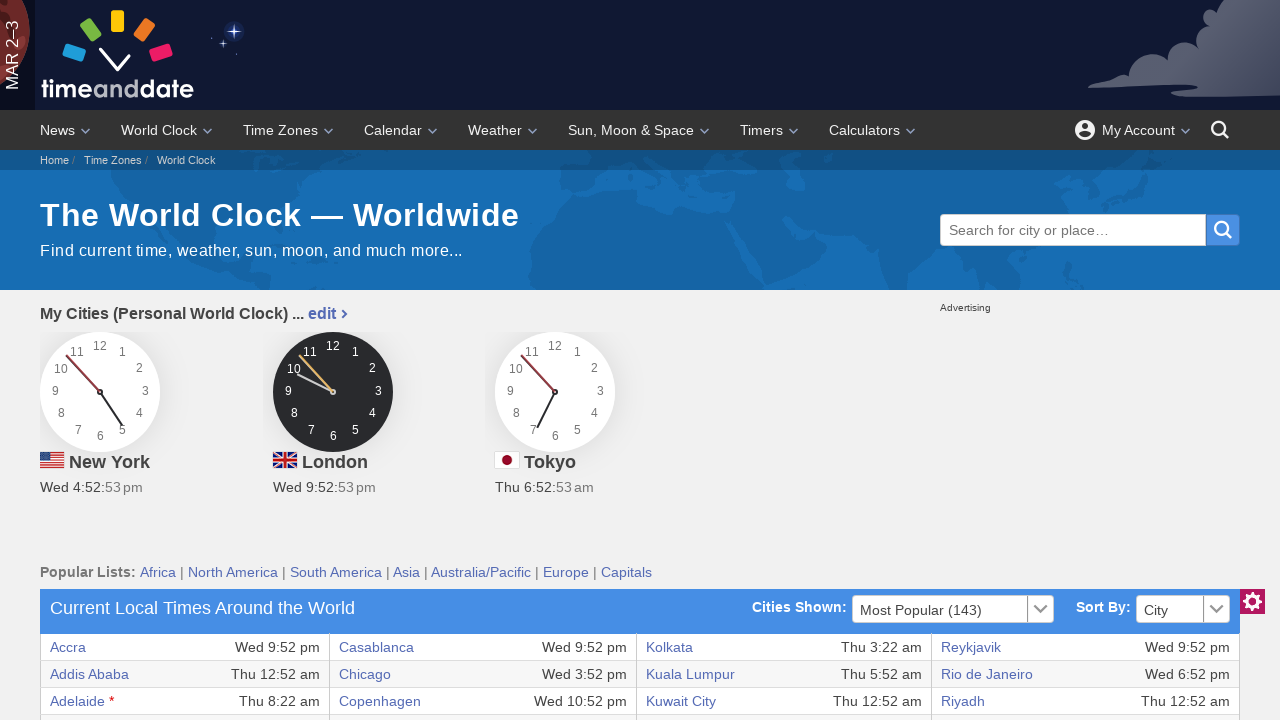

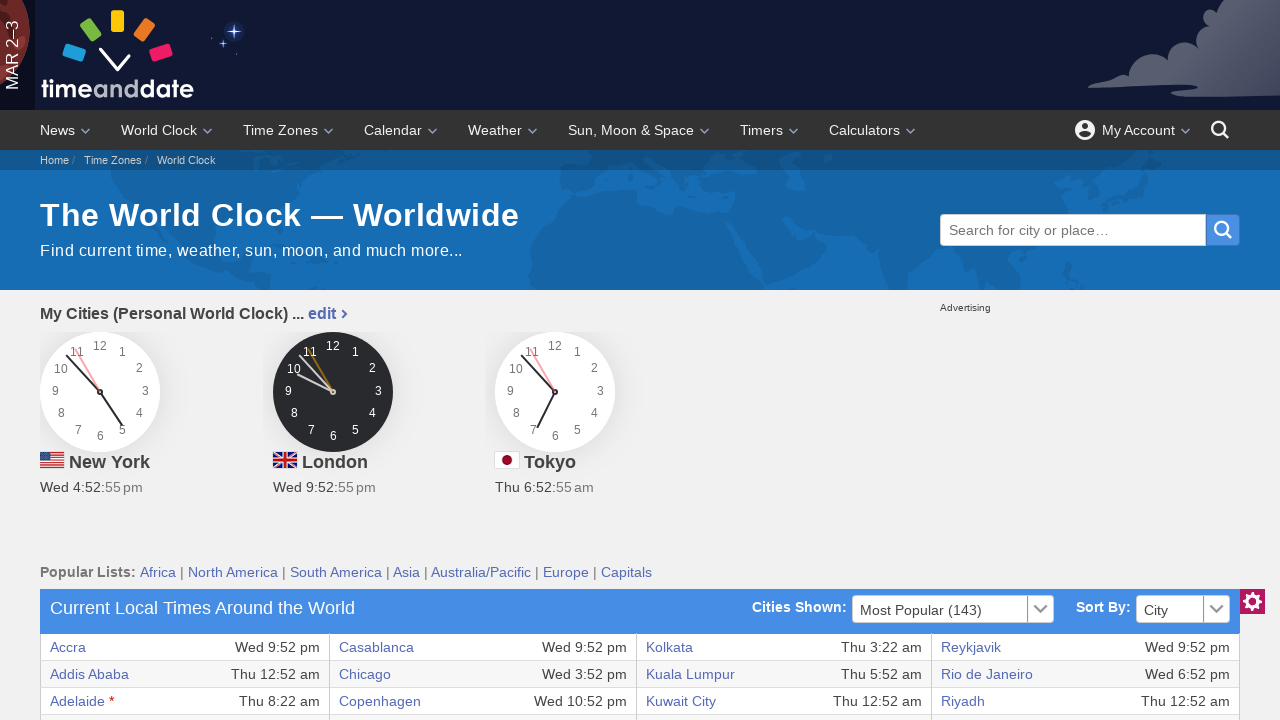